Clicks alert button to trigger a JavaScript alert and accepts it

Starting URL: https://formy-project.herokuapp.com/switch-window

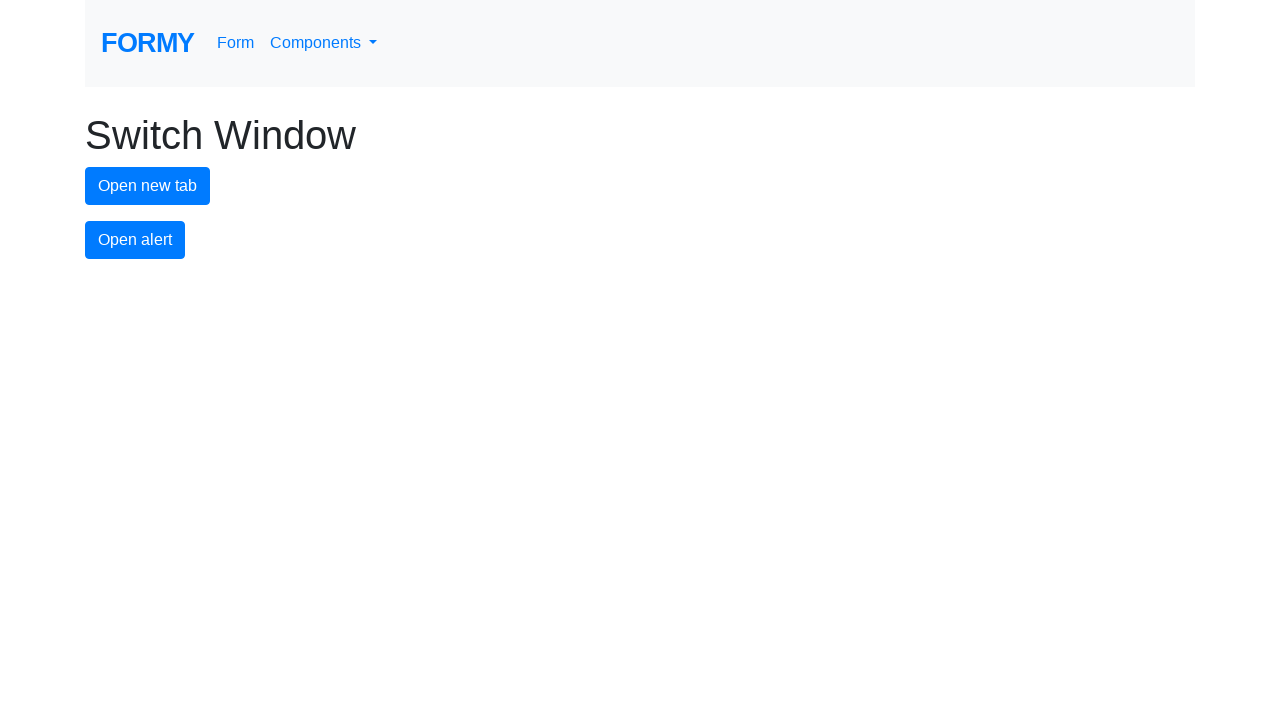

Set up dialog handler to accept alerts
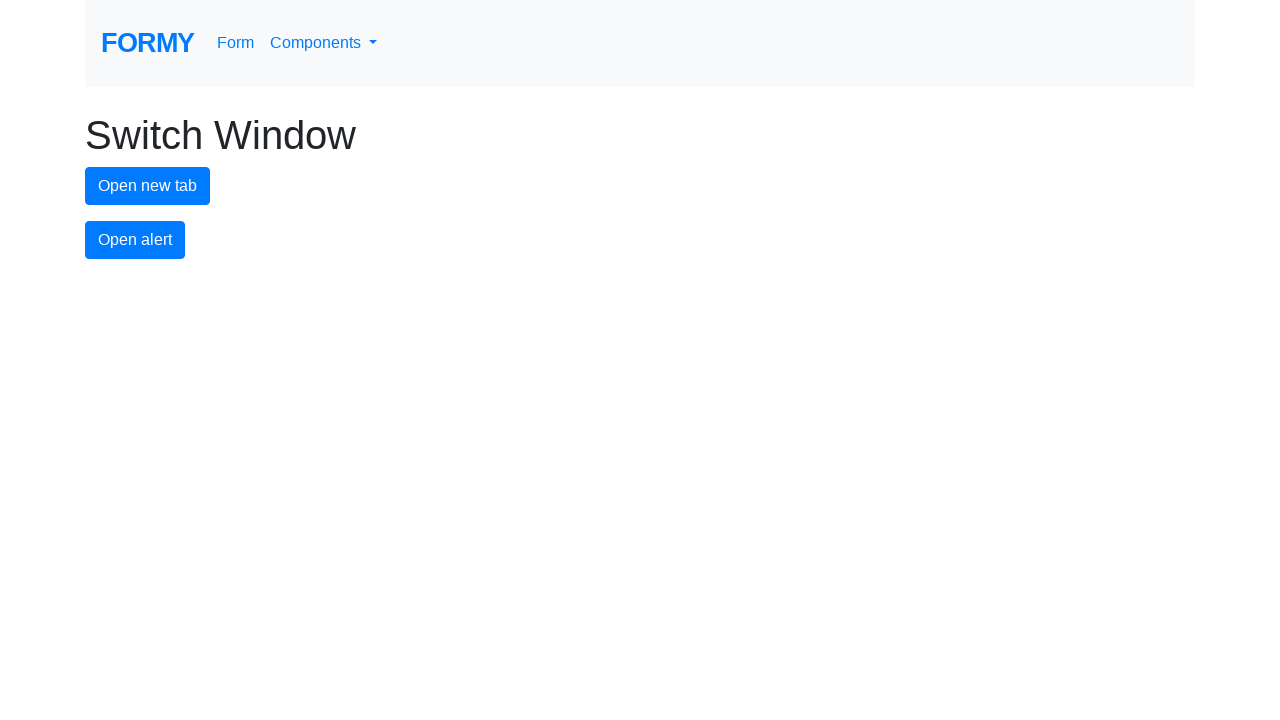

Clicked alert button to trigger JavaScript alert at (135, 240) on #alert-button
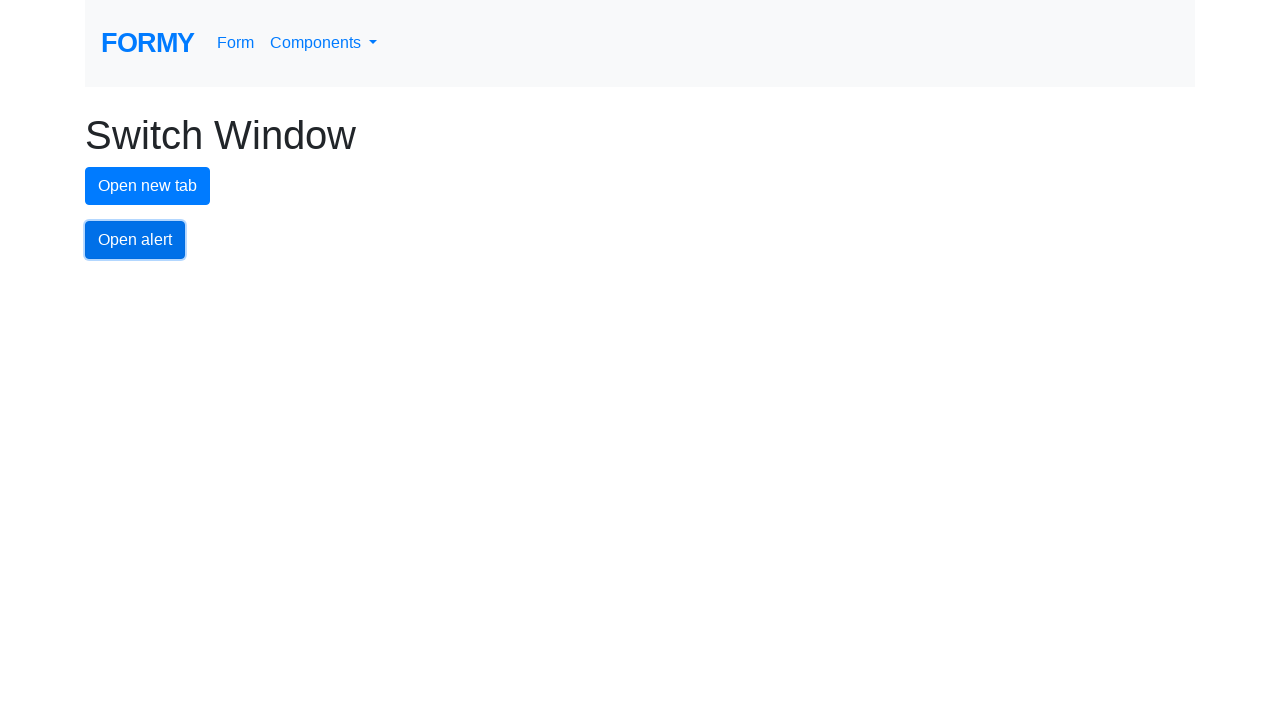

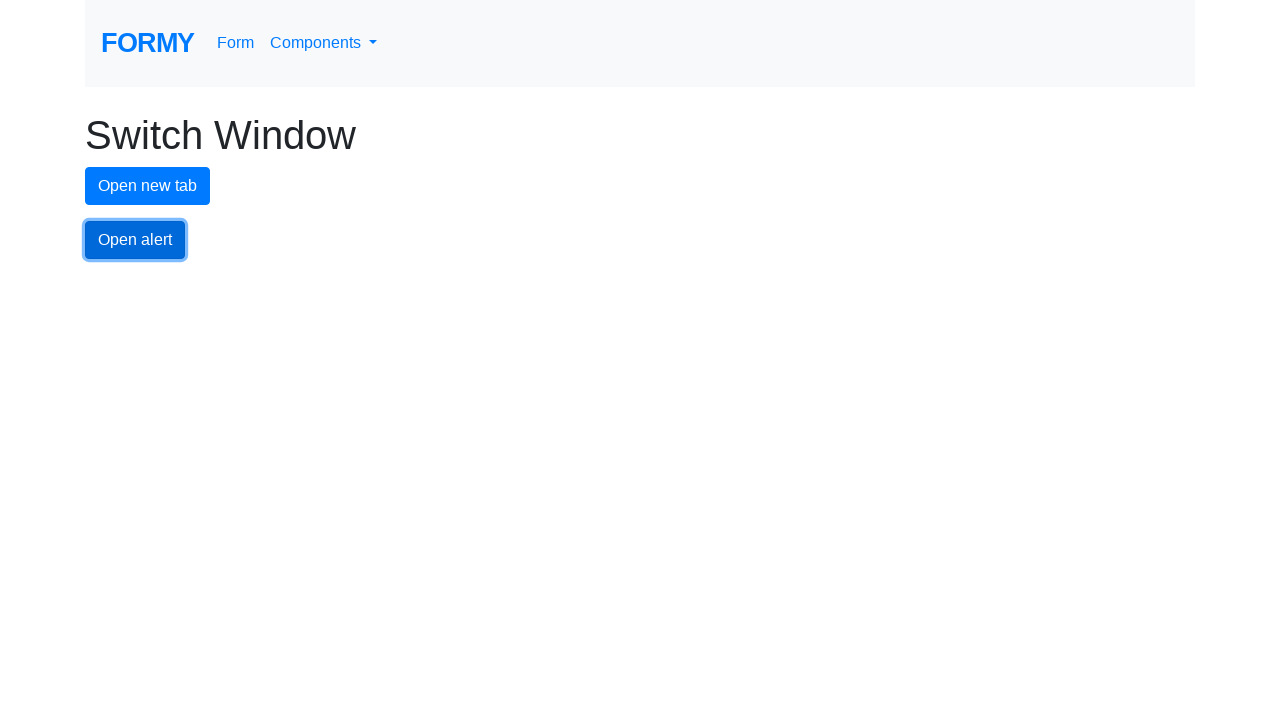